Tests window handling functionality by clicking a button to open a new window, then switching browser context to the newly opened window and verifying the switch was successful.

Starting URL: https://leafground.com/window.xhtml

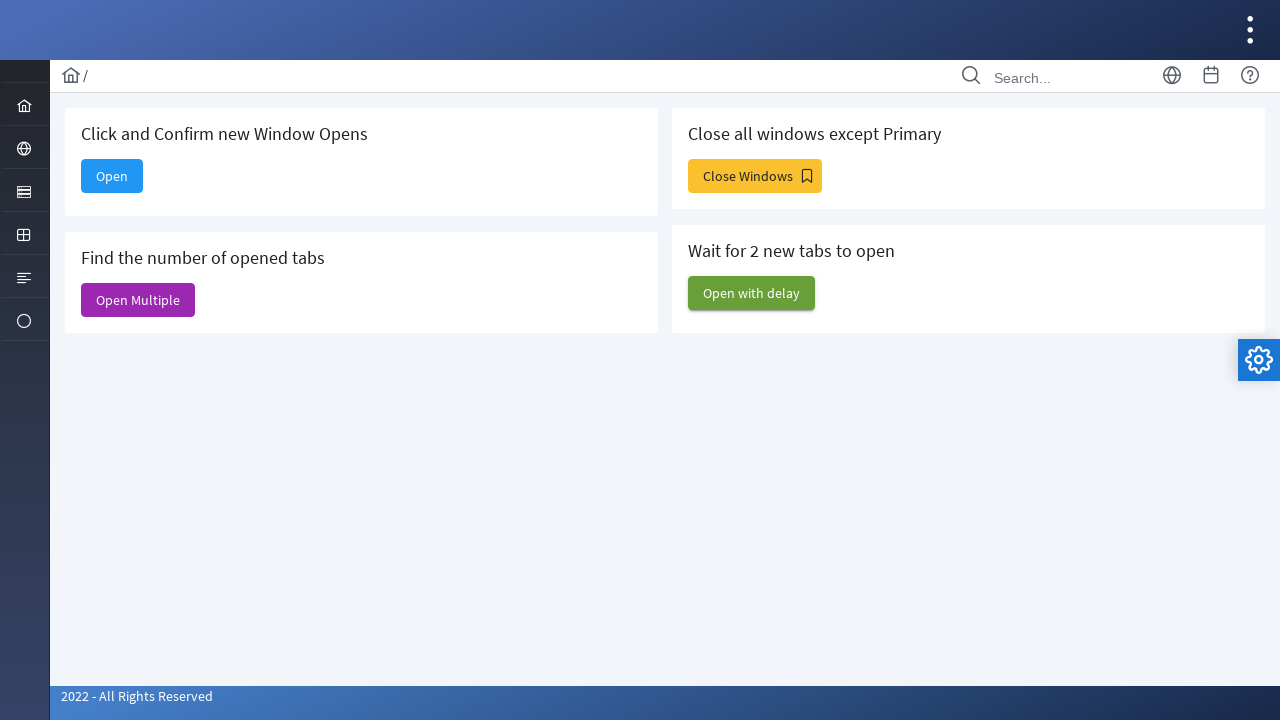

Retrieved parent window title
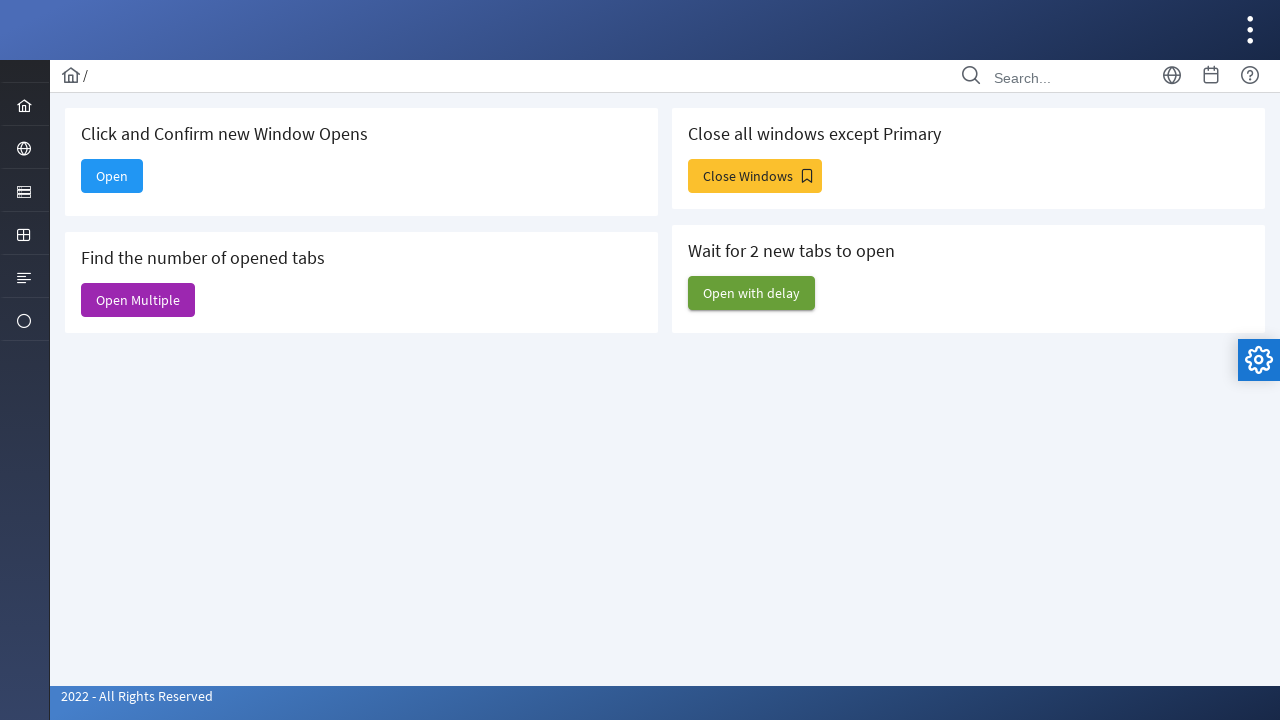

Clicked 'Open' button to open new window at (112, 176) on xpath=//span[text()='Open']
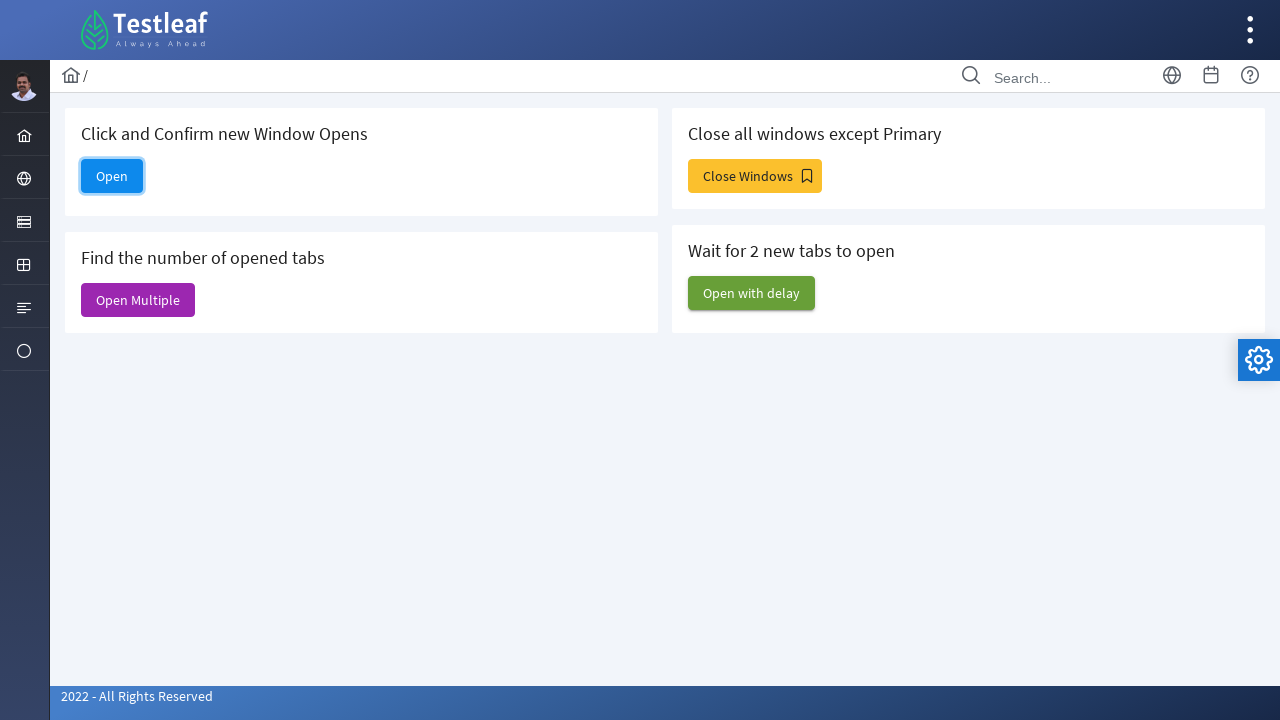

Captured new window/page reference
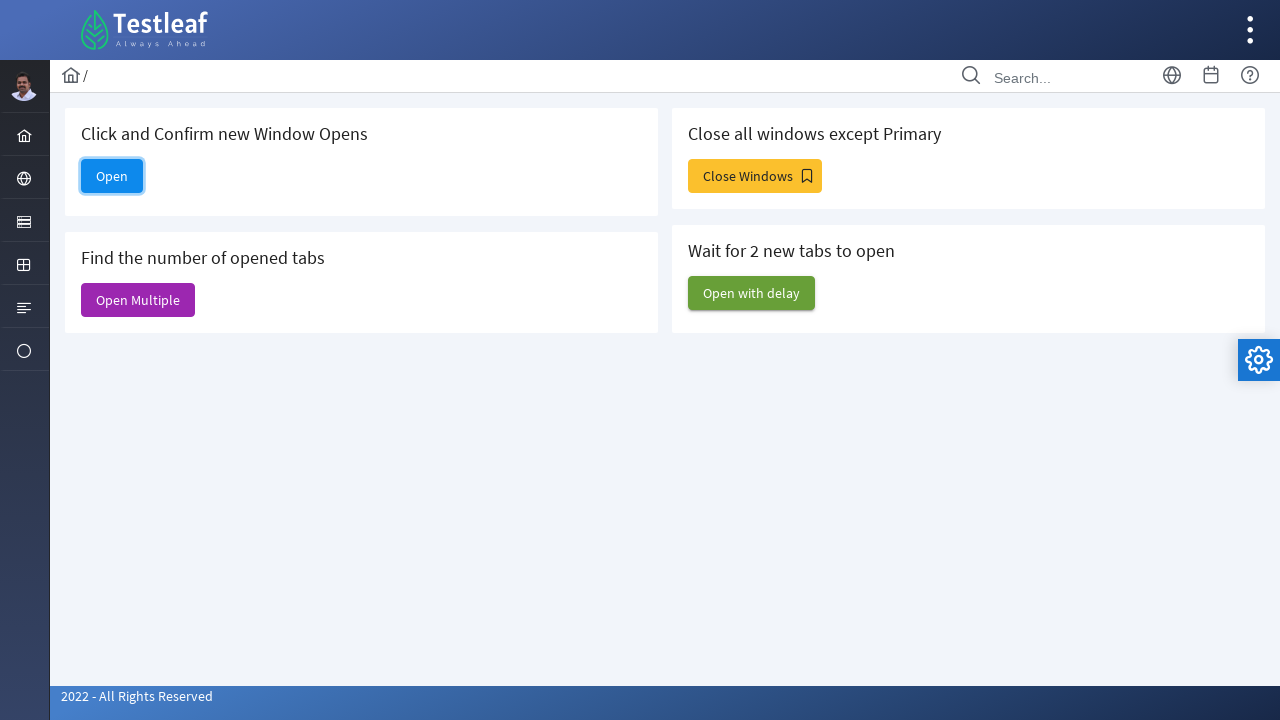

New page loaded successfully
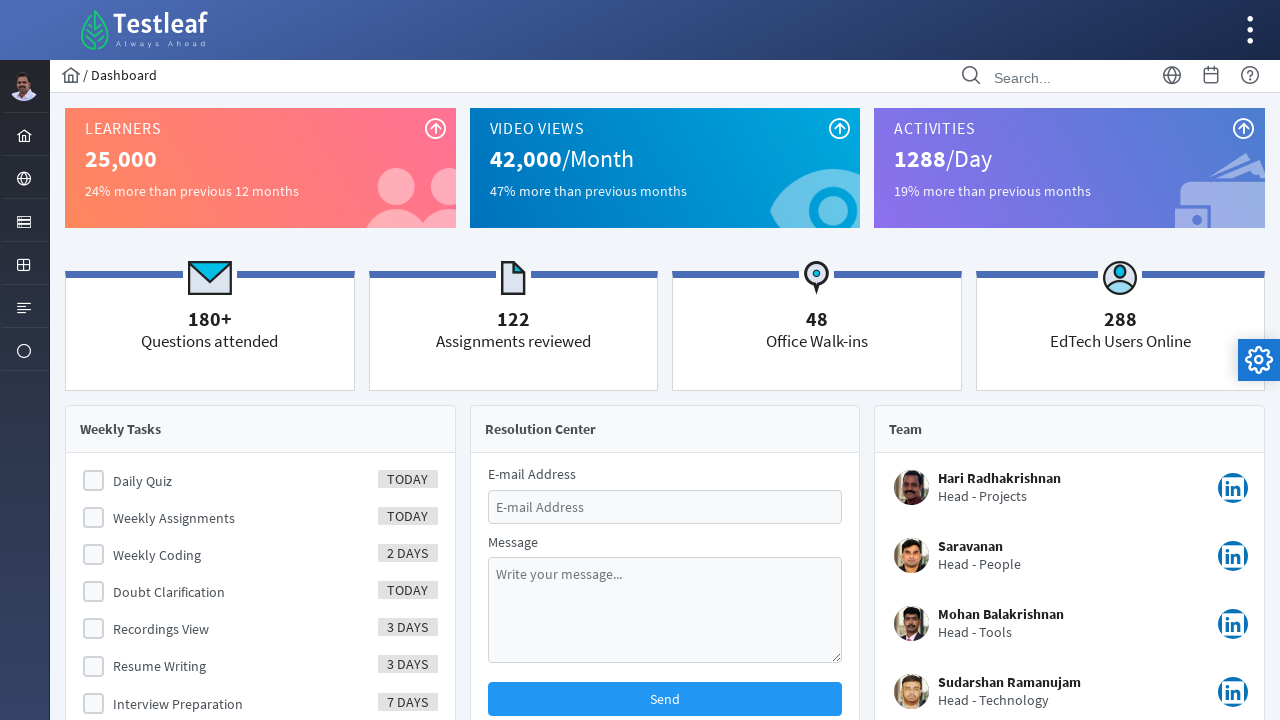

Retrieved child window title
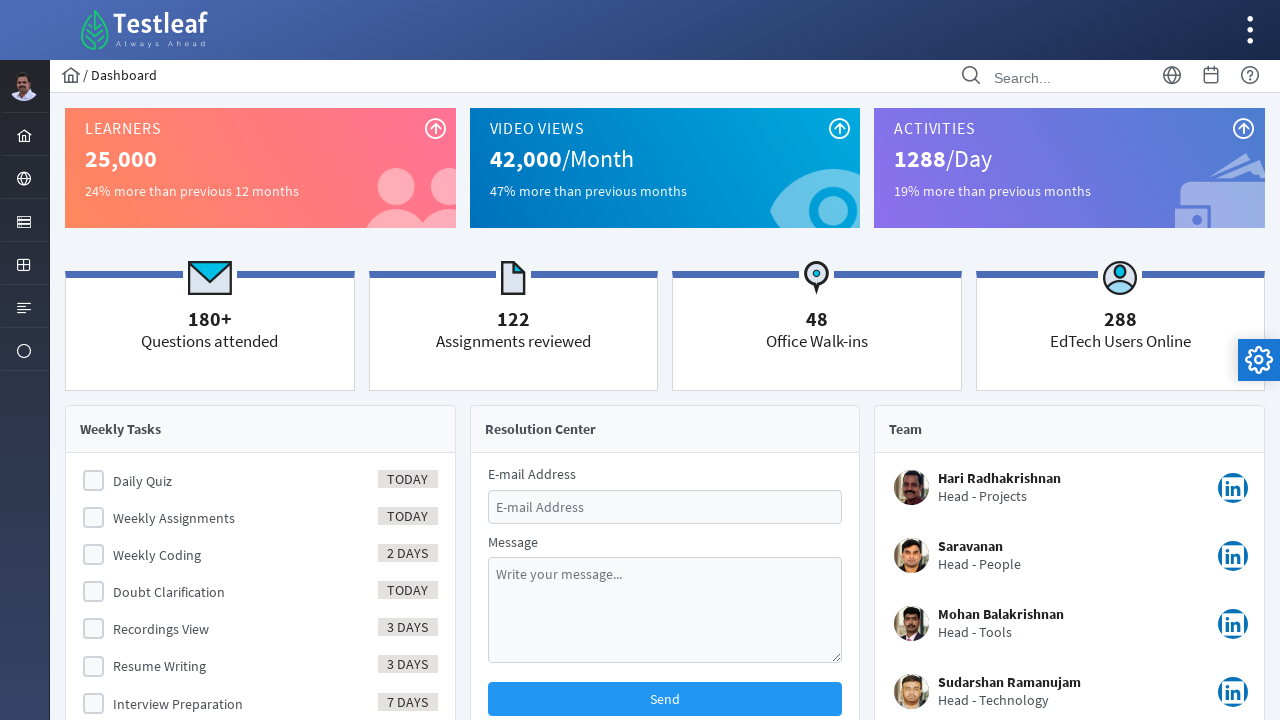

Verified control successfully switched to new window
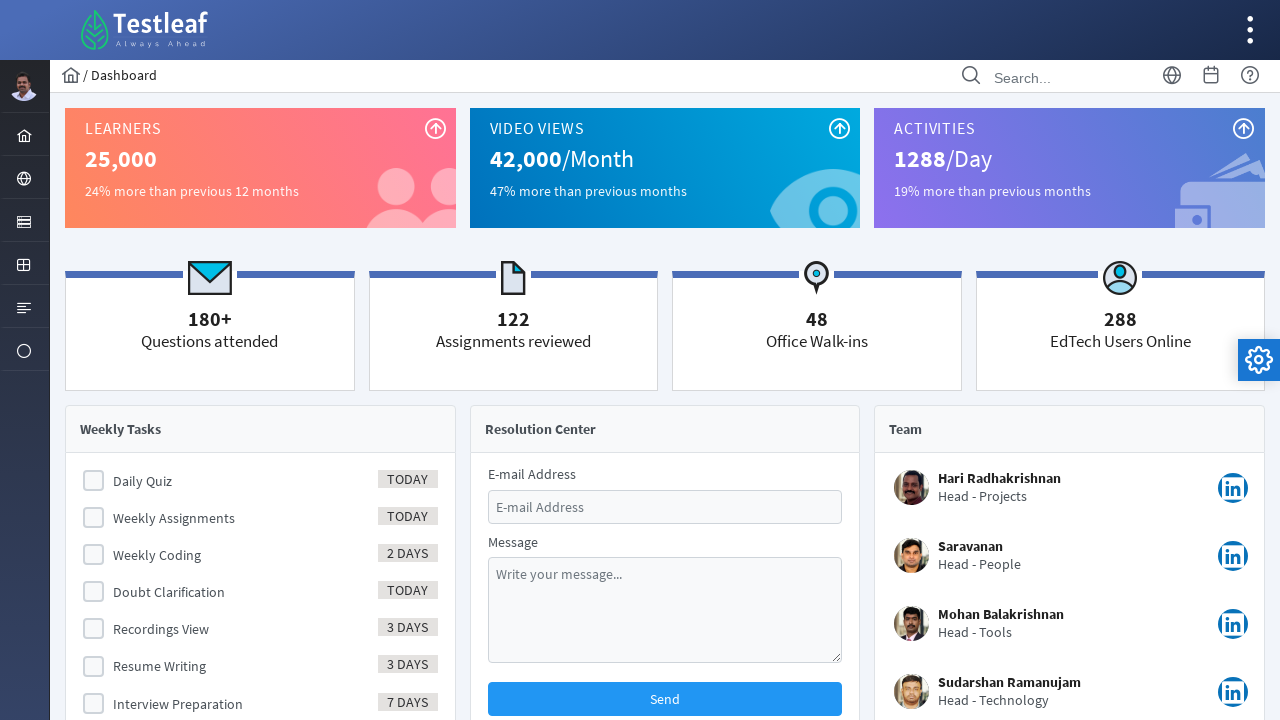

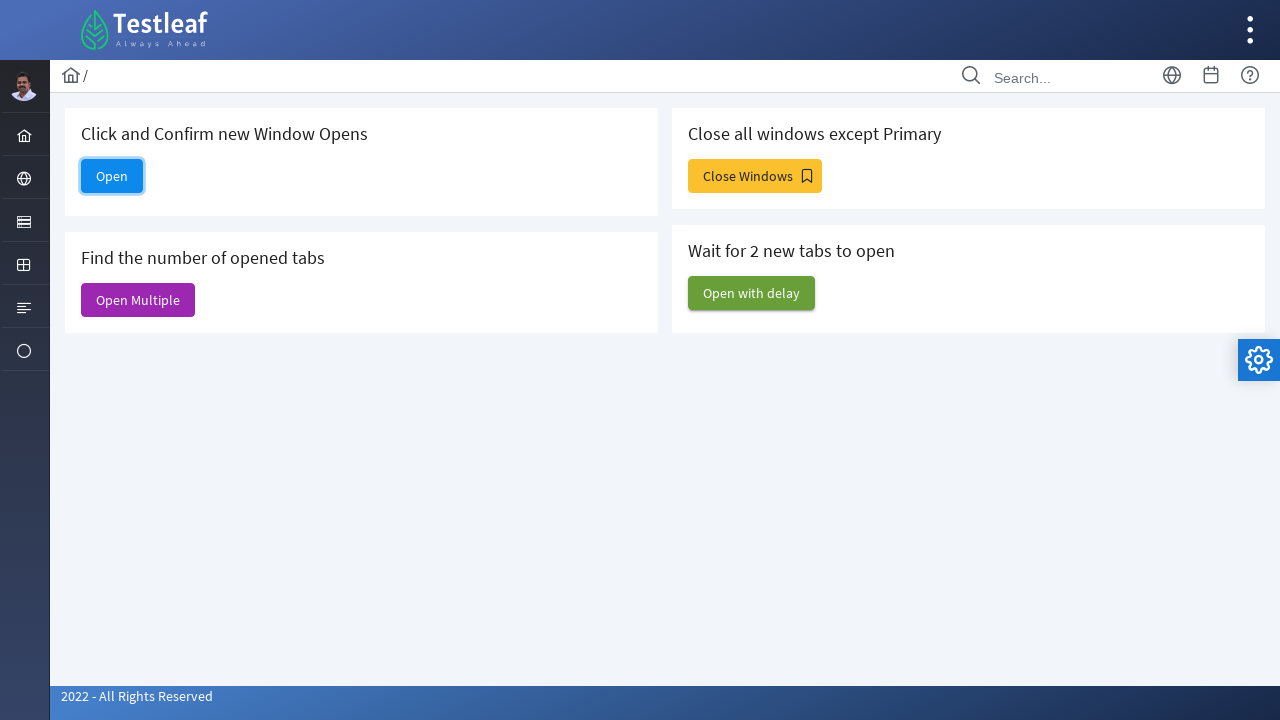